Tests dynamic controls page by interacting with enable/disable input functionality, checkbox selection/deselection, and visibility toggle features to verify explicit wait conditions work correctly.

Starting URL: http://the-internet.herokuapp.com/dynamic_controls

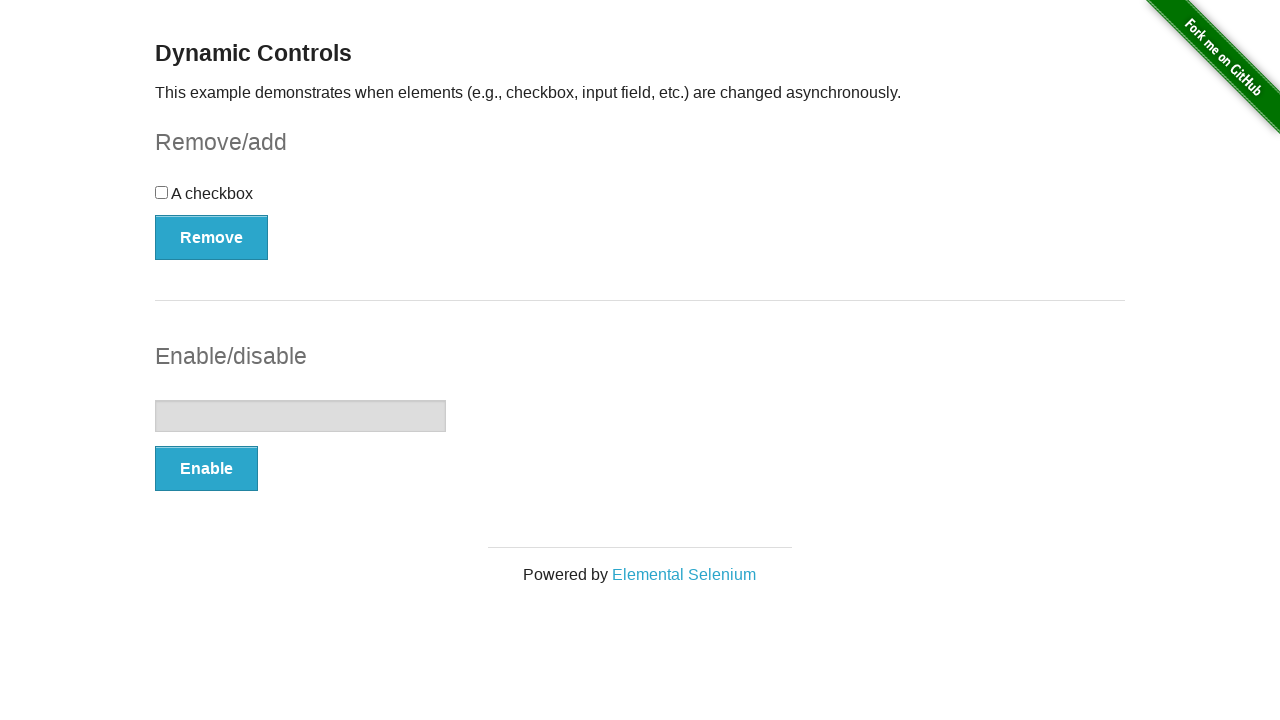

Clicked Enable button to enable input field at (206, 469) on form#input-example > button[type='button']
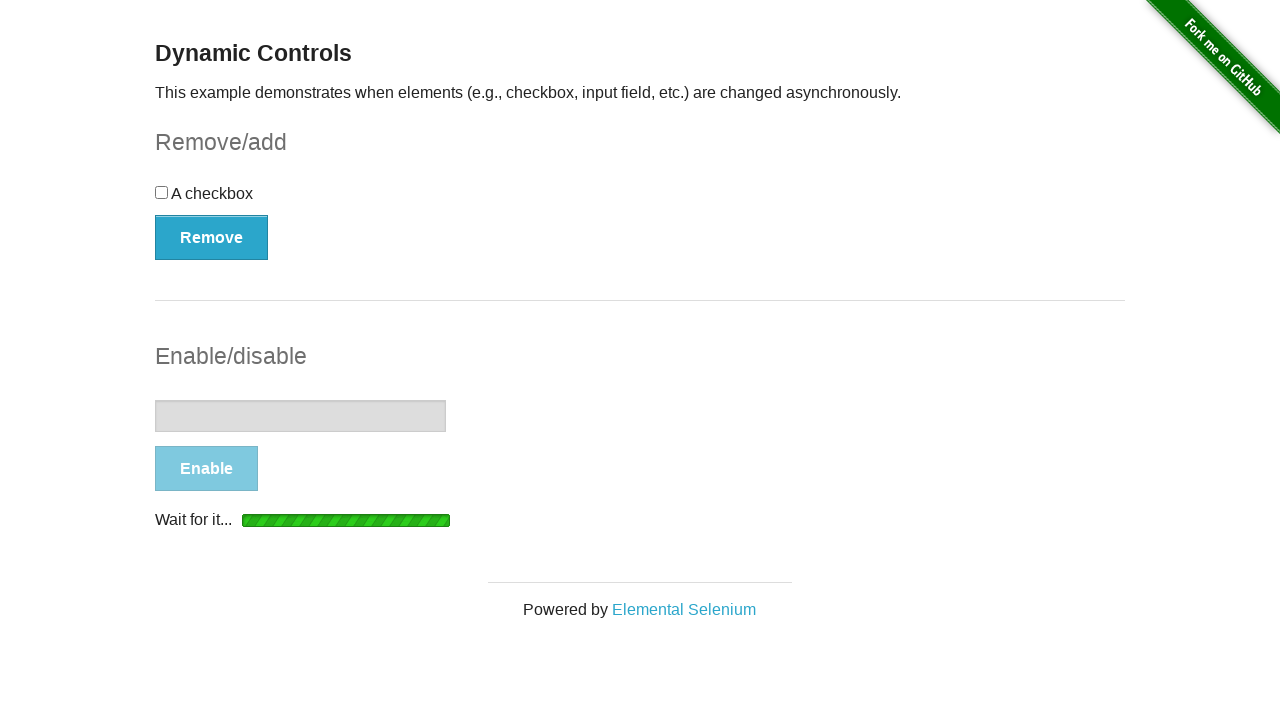

Input field became enabled
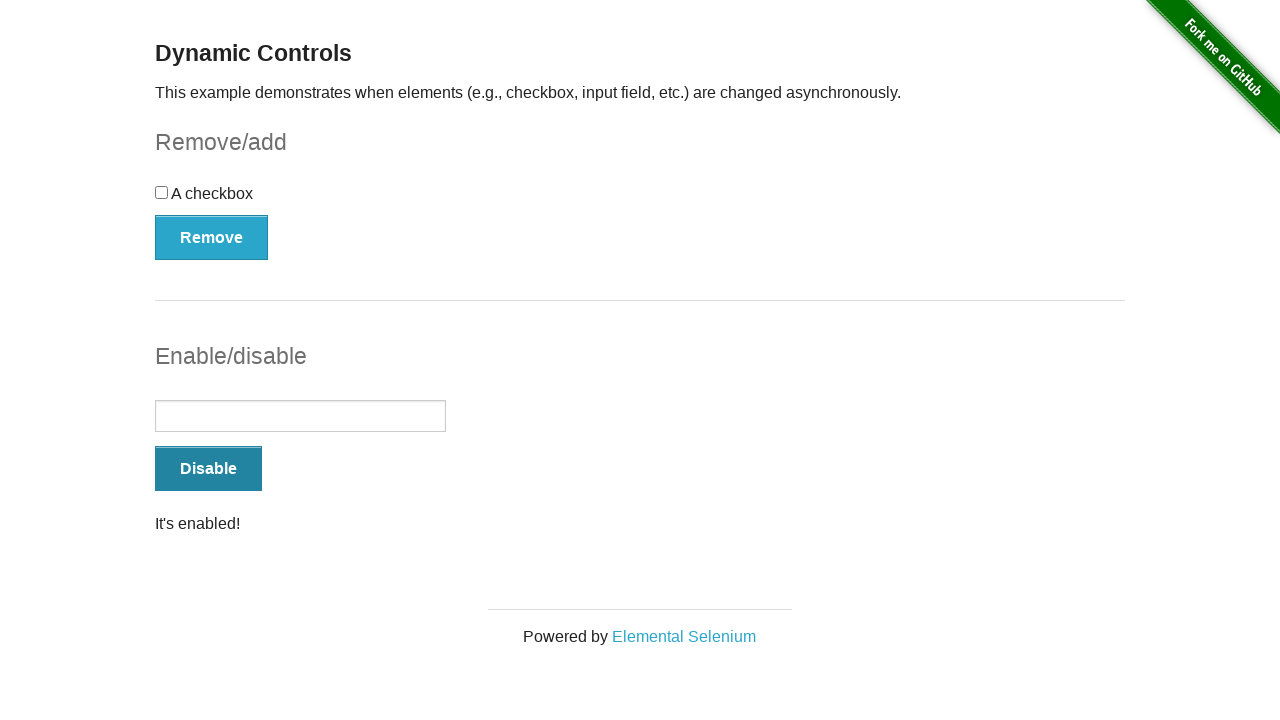

Filled input field with 'blahblahblah' on form#input-example > input[type='text']
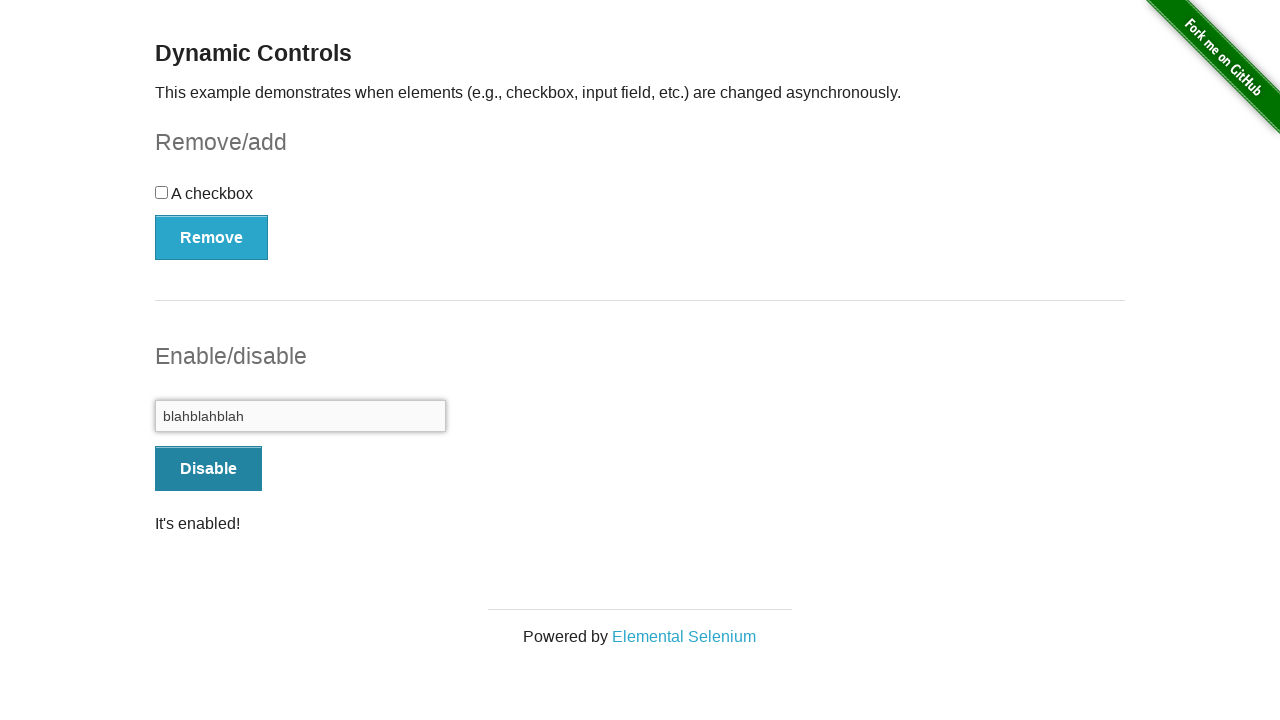

Clicked Disable button to disable input field at (208, 469) on form#input-example > button[type='button']
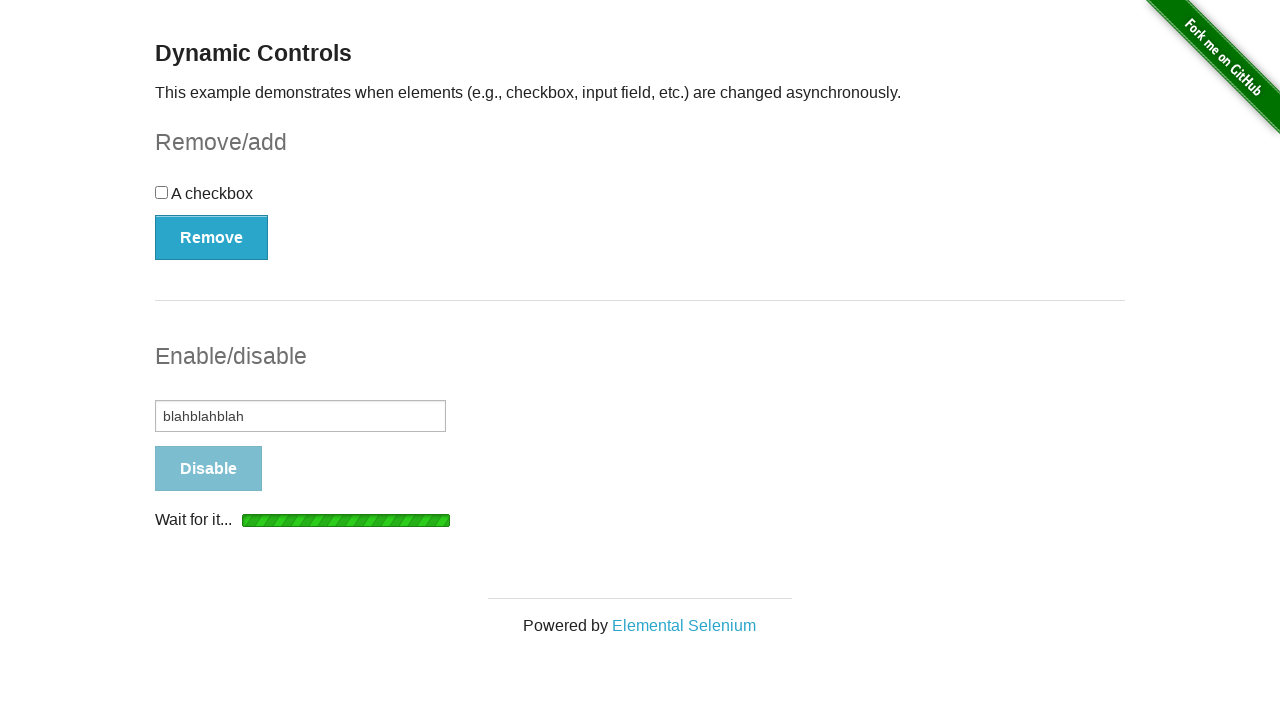

Input field became disabled
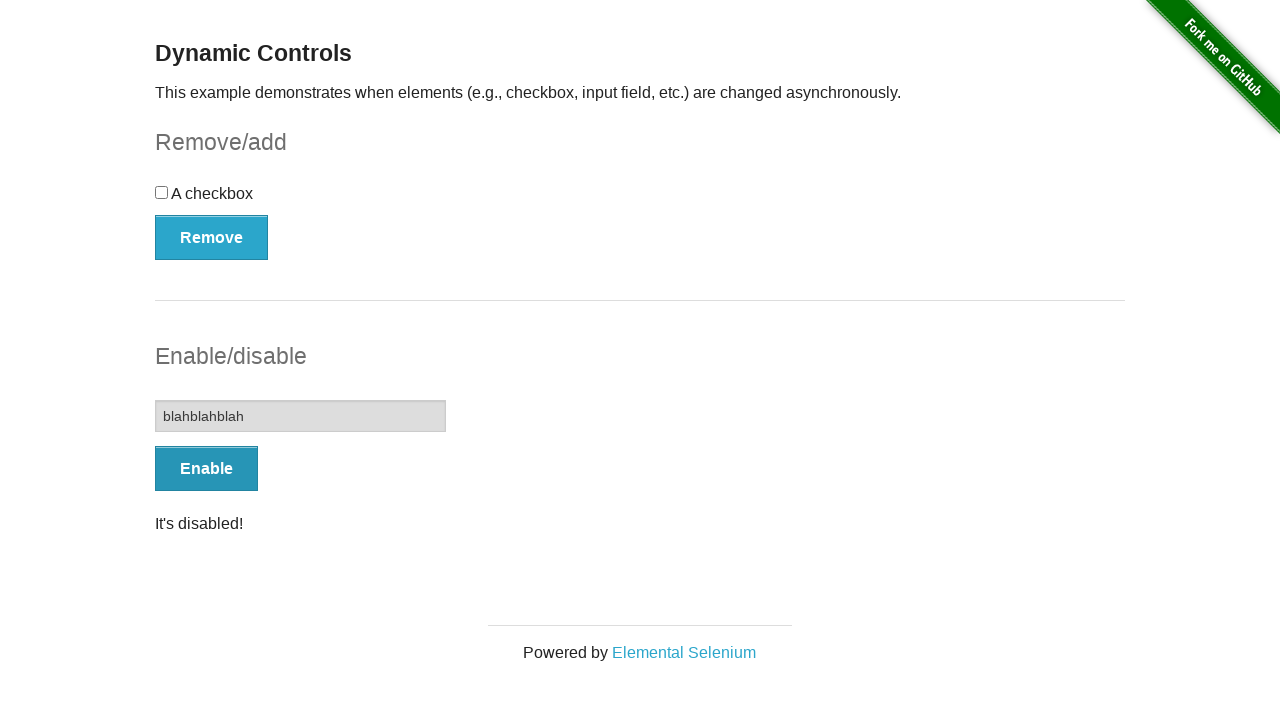

Clicked Enable button to enable input field again at (206, 469) on form#input-example > button[type='button']
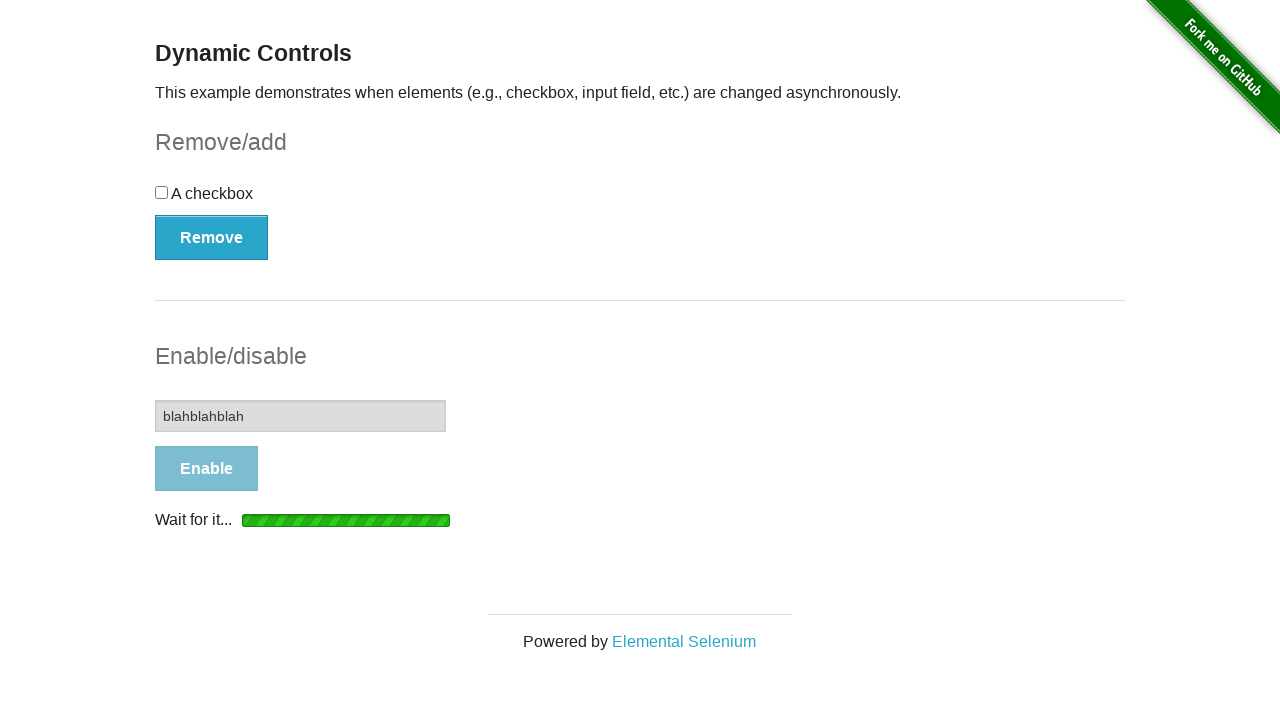

Input field became enabled again
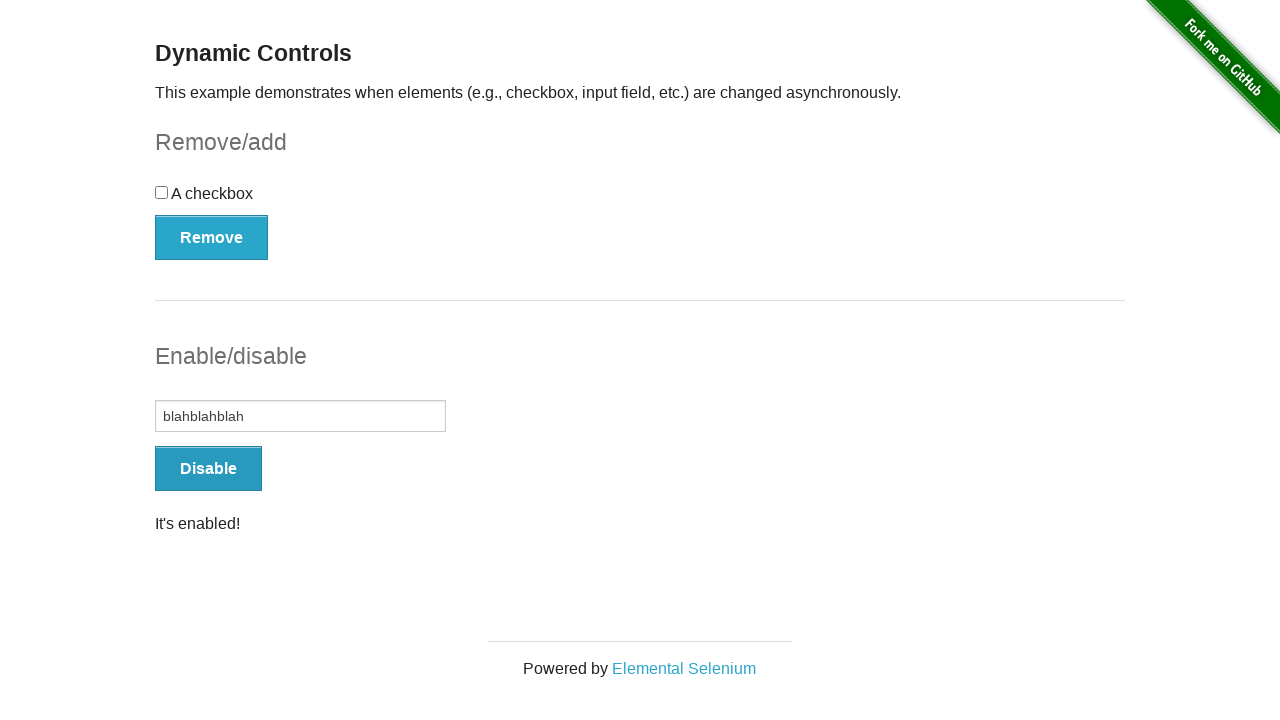

Cleared input field on form#input-example > input[type='text']
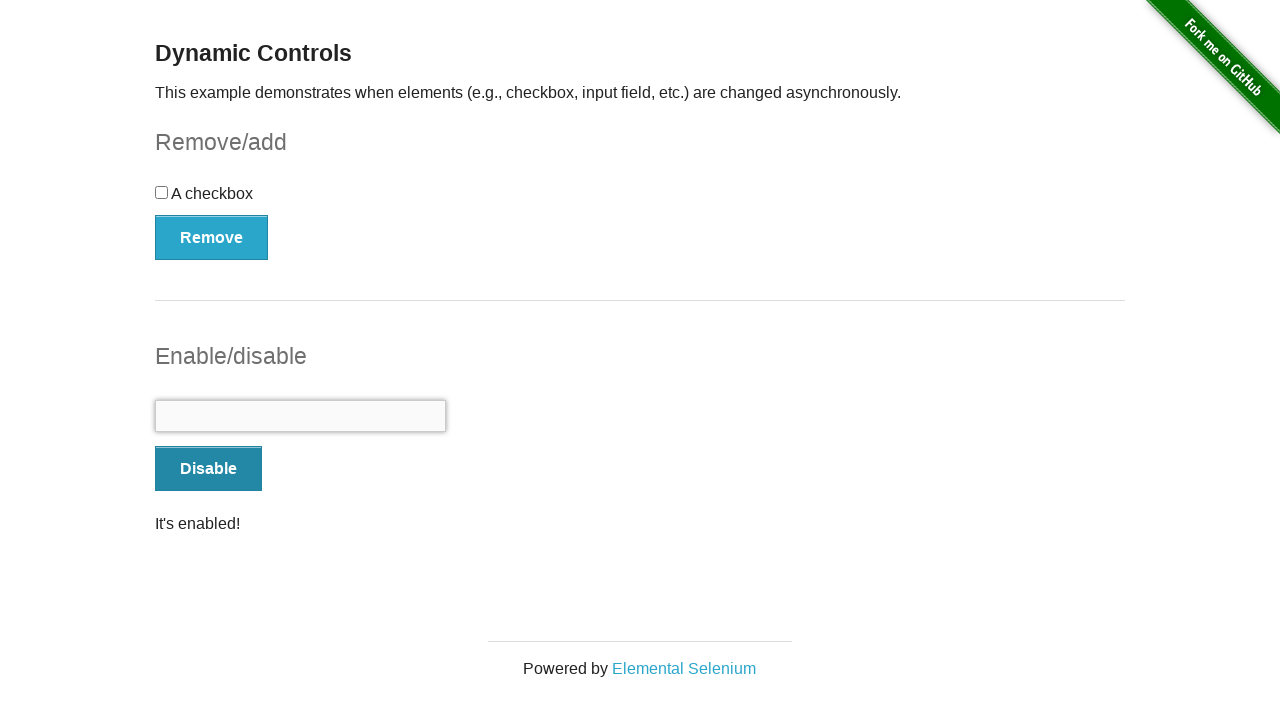

Clicked Disable button to disable input field again at (208, 469) on form#input-example > button[type='button']
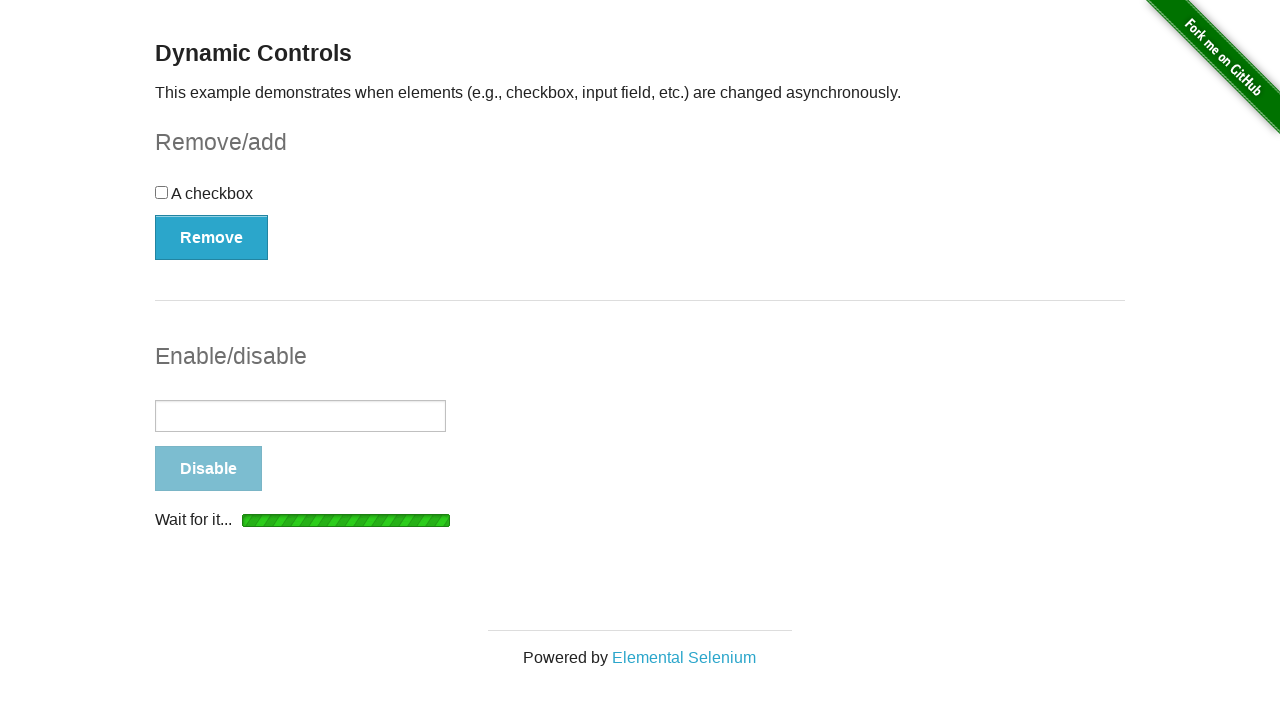

Input field became disabled again
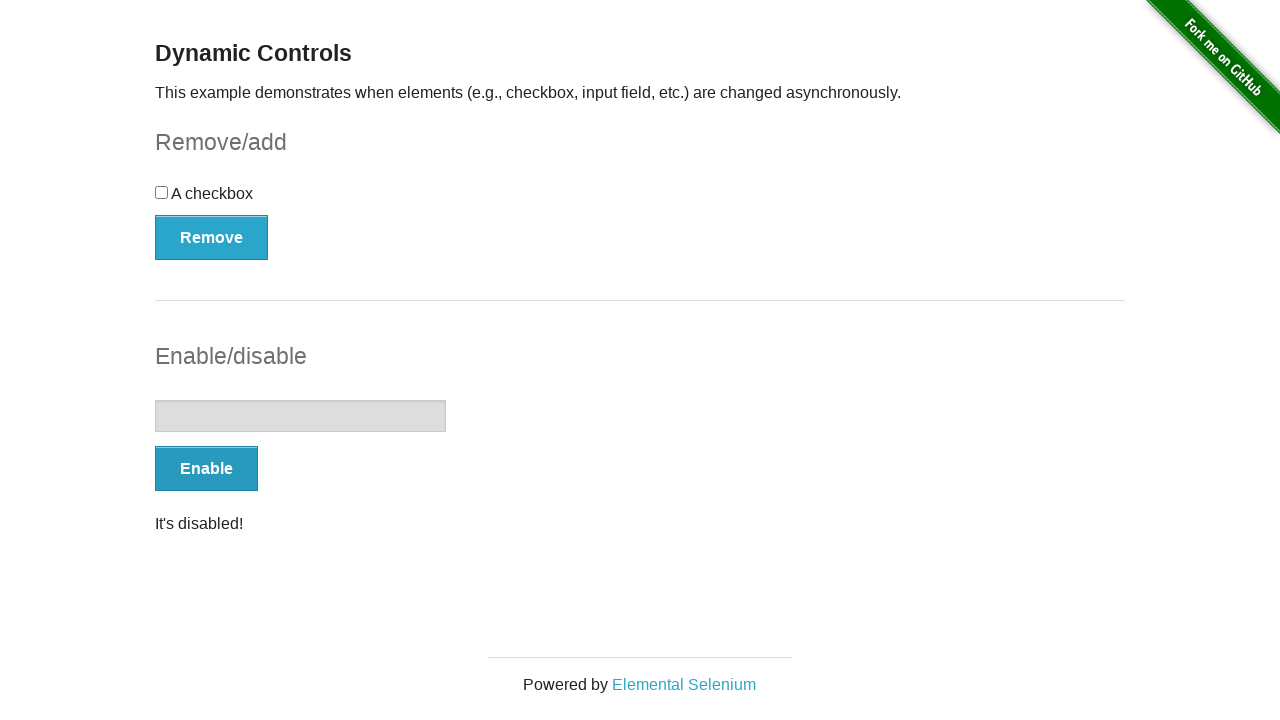

Clicked Enable button to enable input field for final test at (206, 469) on form#input-example > button[type='button']
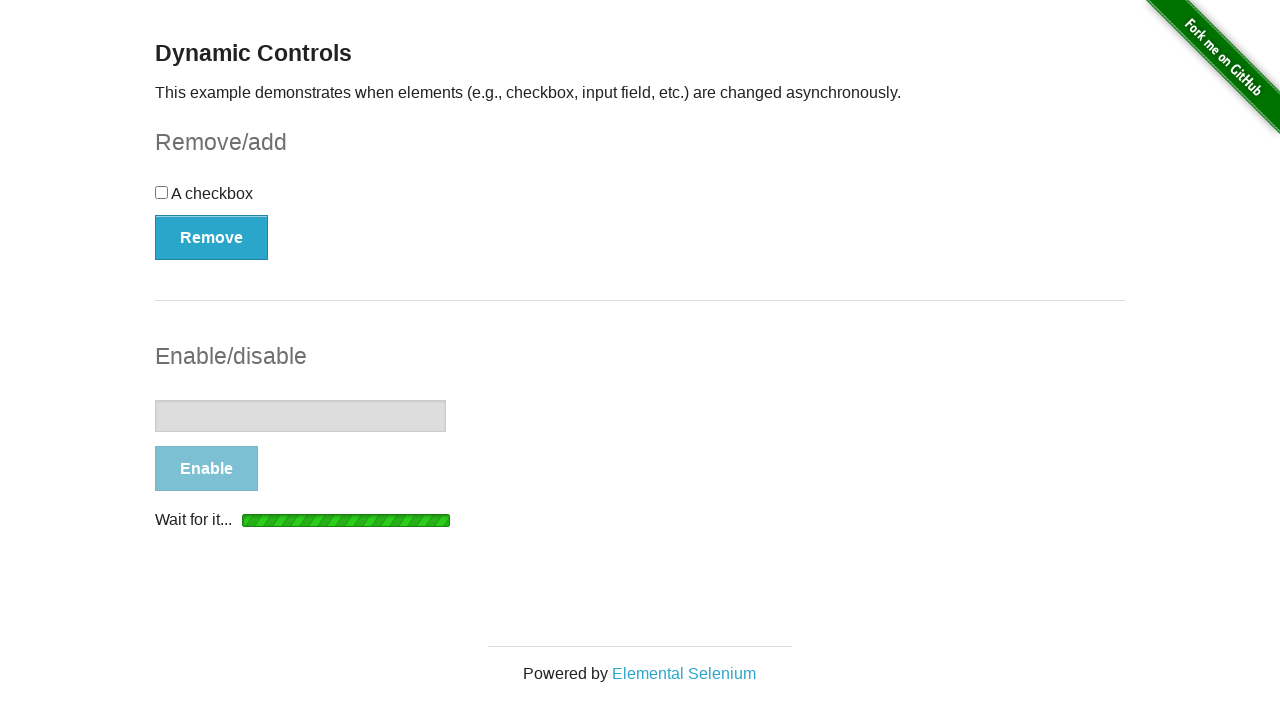

Input field became enabled for final test
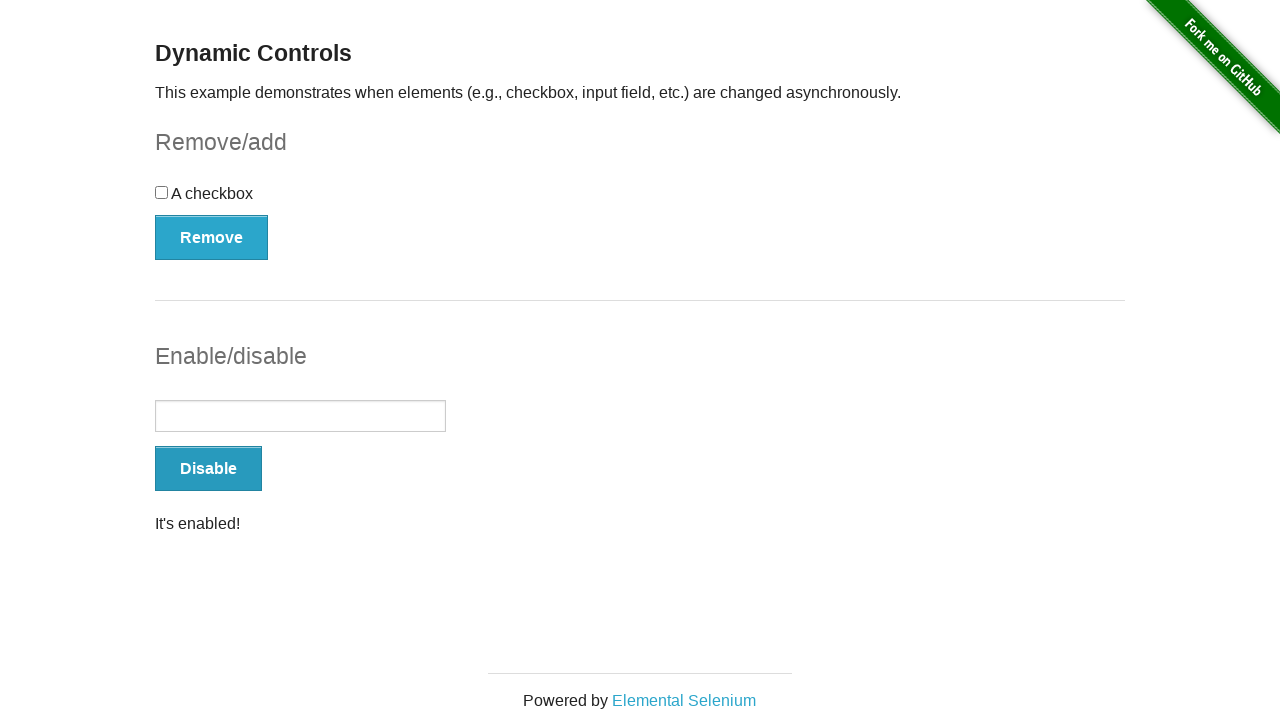

Filled input field with final text 'This Time it has to be a pass' on form#input-example > input[type='text']
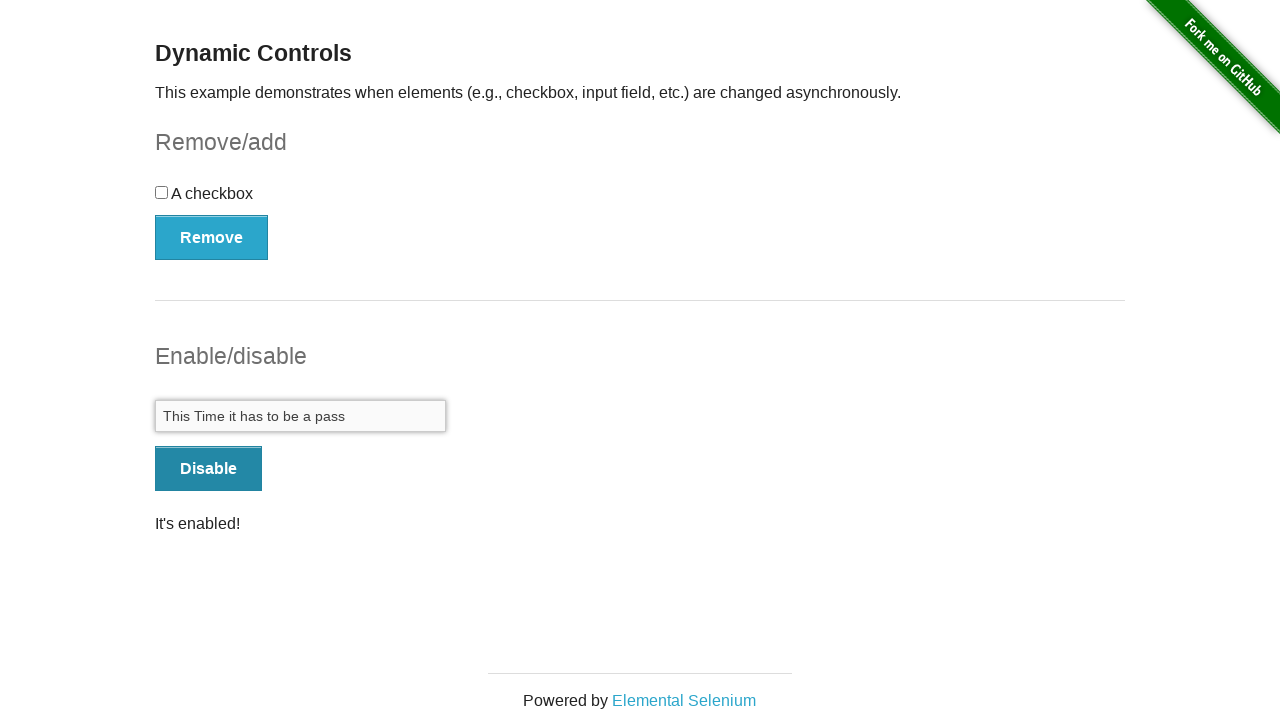

Clicked checkbox to check it at (162, 192) on #checkbox > input[type=checkbox]
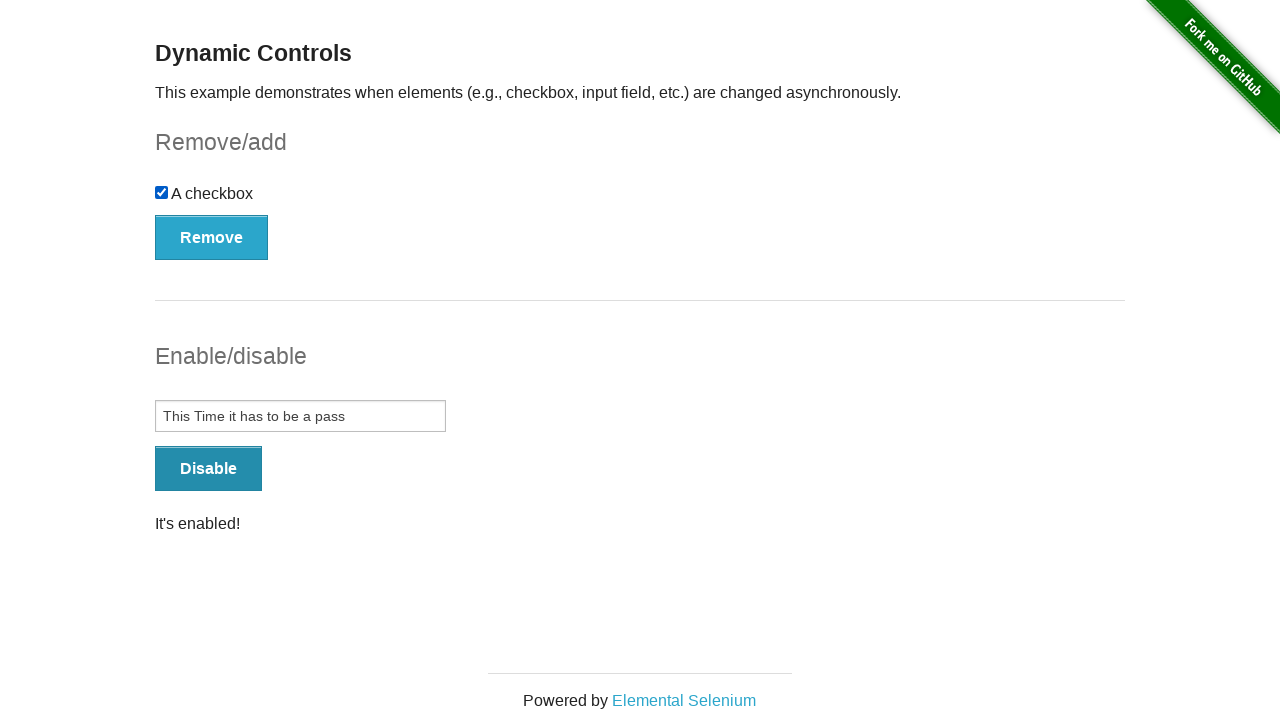

Checkbox became checked
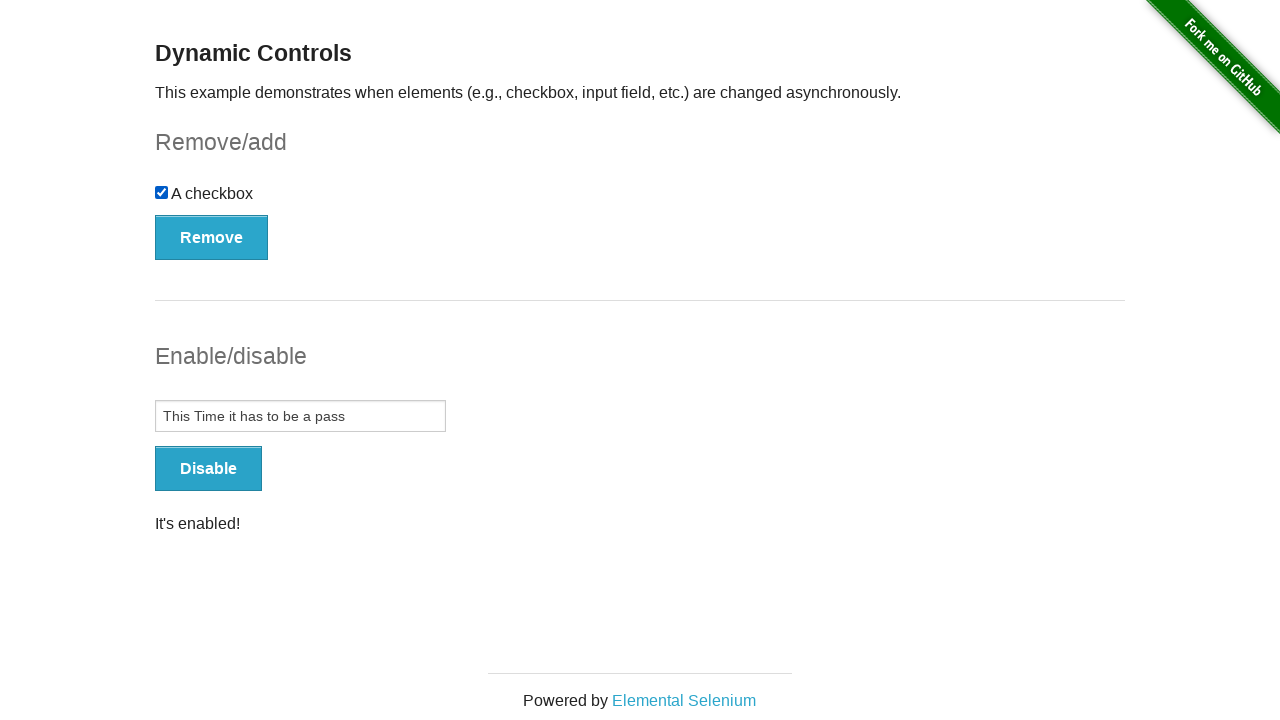

Clicked checkbox to uncheck it at (162, 192) on #checkbox > input[type=checkbox]
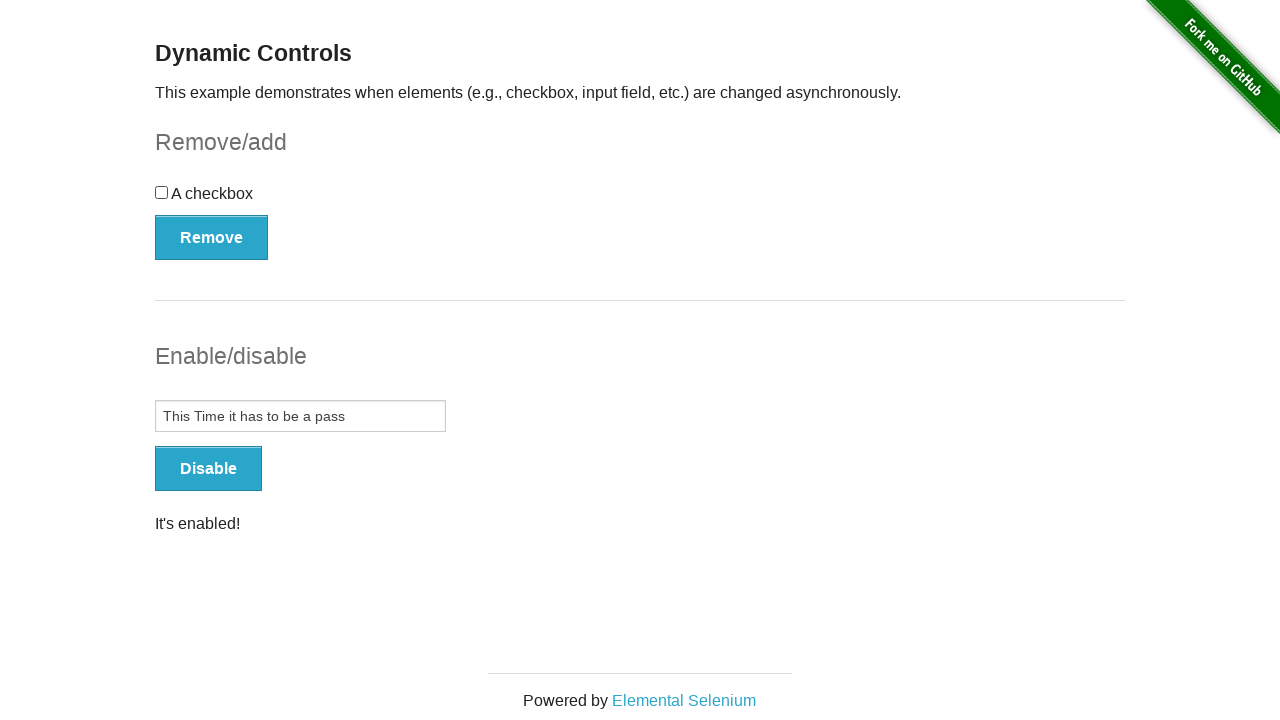

Checkbox became unchecked
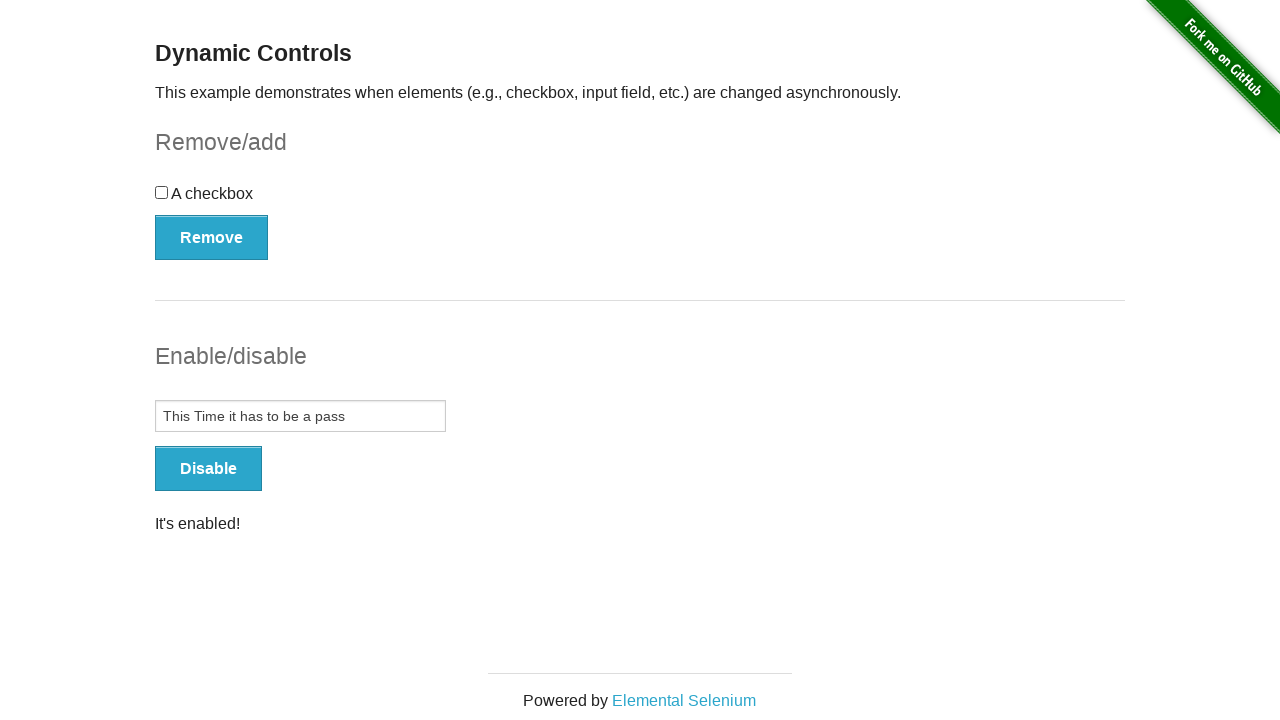

Clicked checkbox to check it again at (162, 192) on #checkbox > input[type=checkbox]
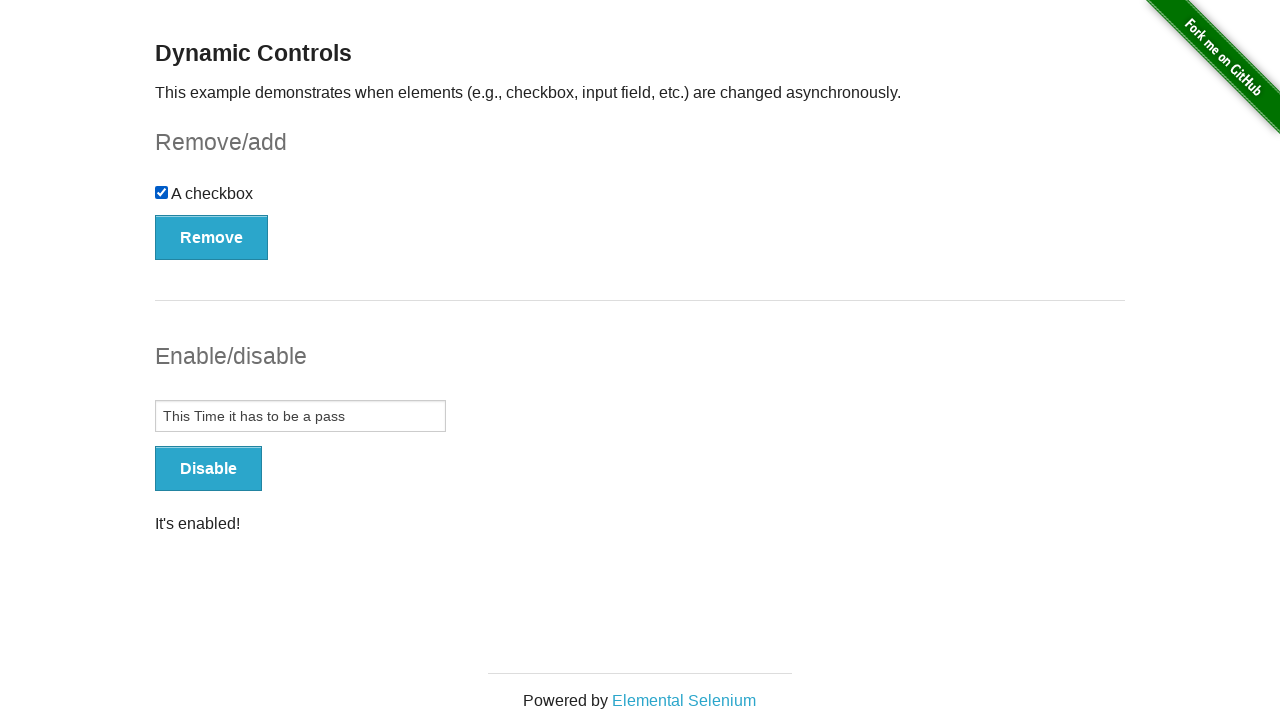

Checkbox became checked again
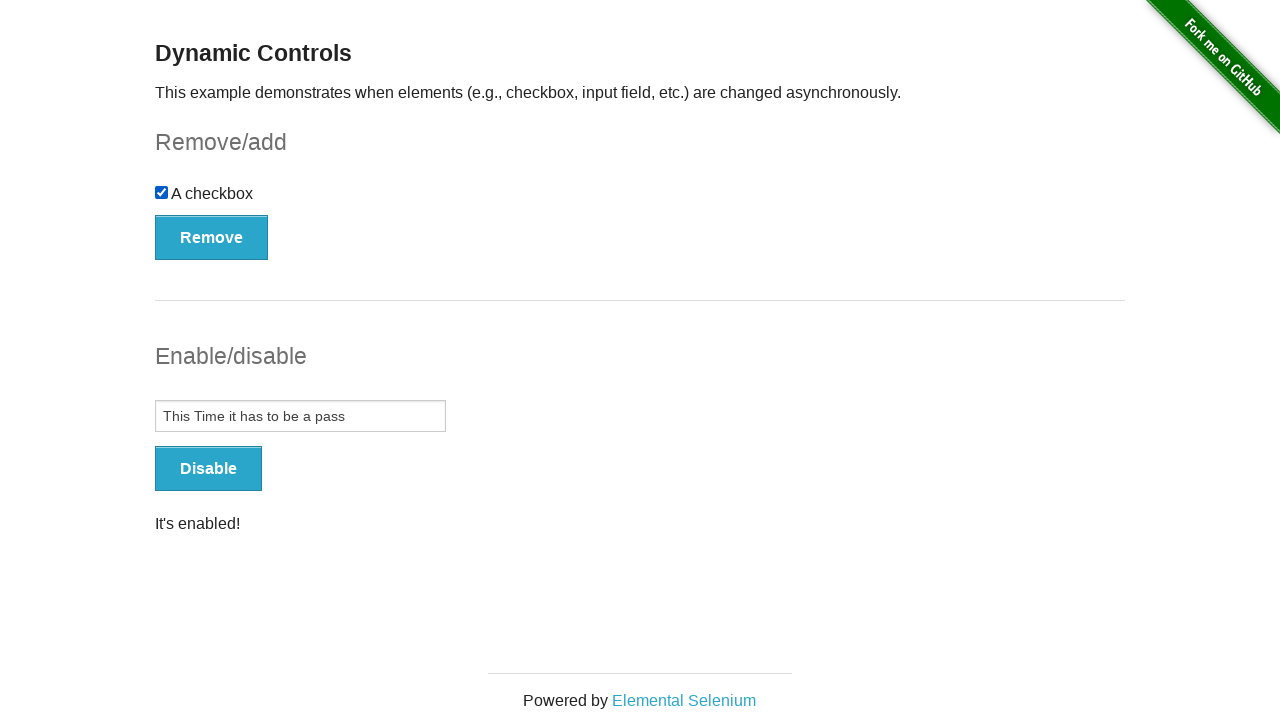

Page refreshed
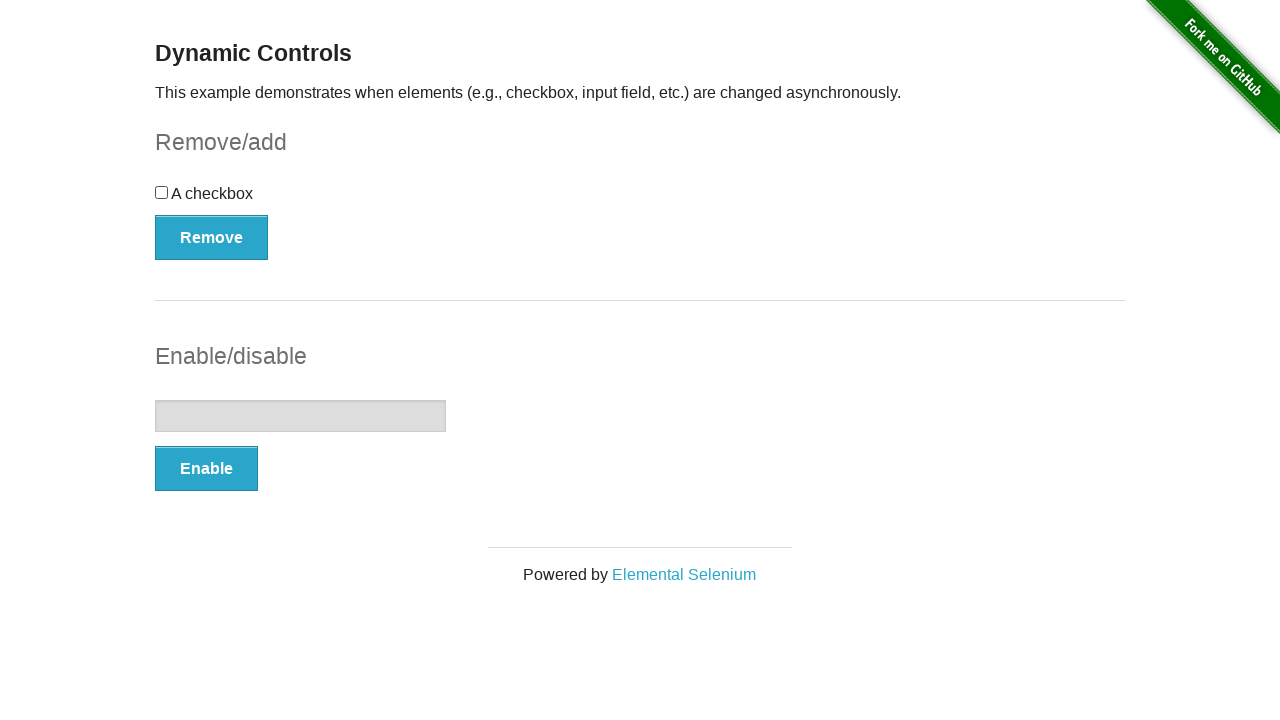

Clicked Remove button to hide checkbox at (212, 237) on form#checkbox-example > button[type='button']
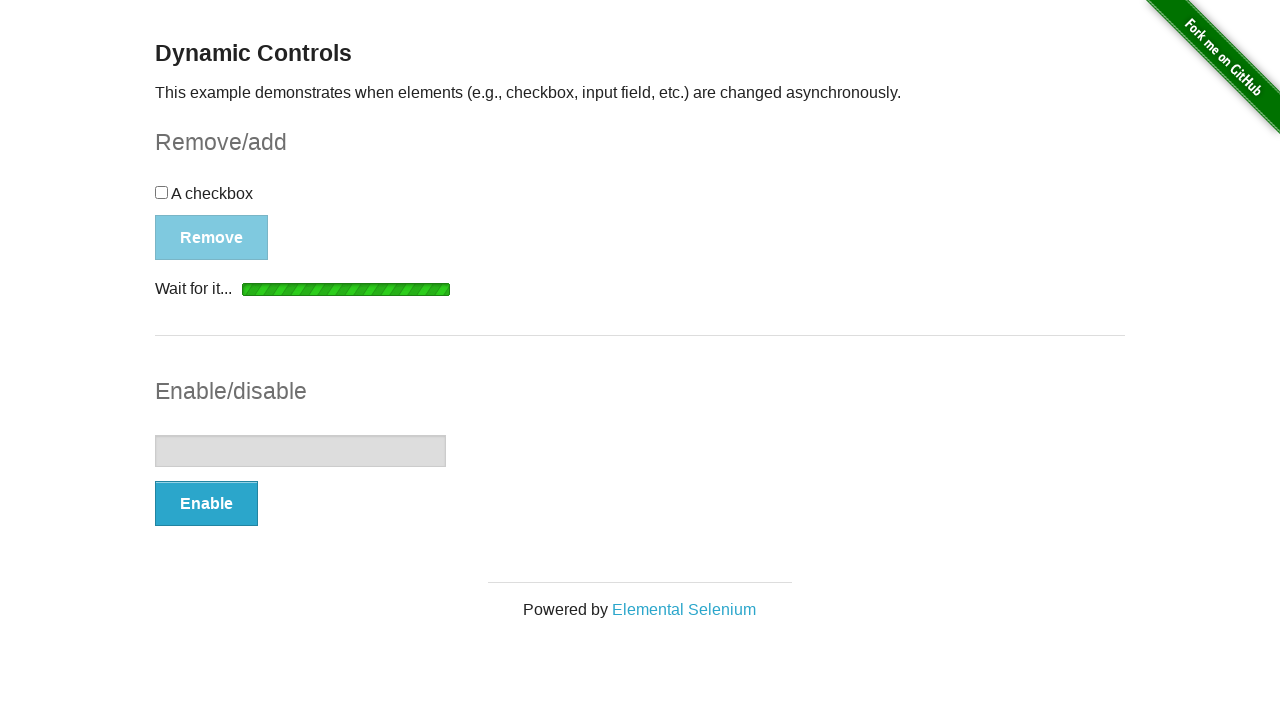

Clicked Add button to show checkbox at (196, 208) on form#checkbox-example > button[type='button']
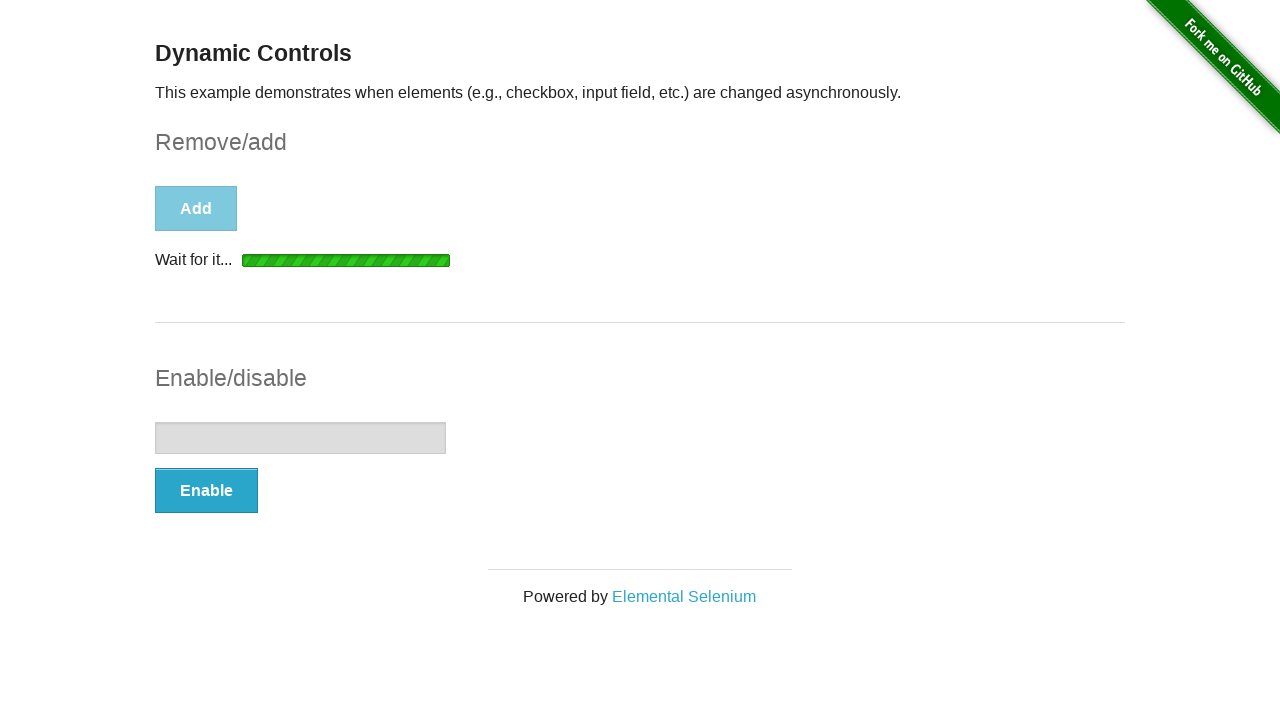

Checkbox became visible
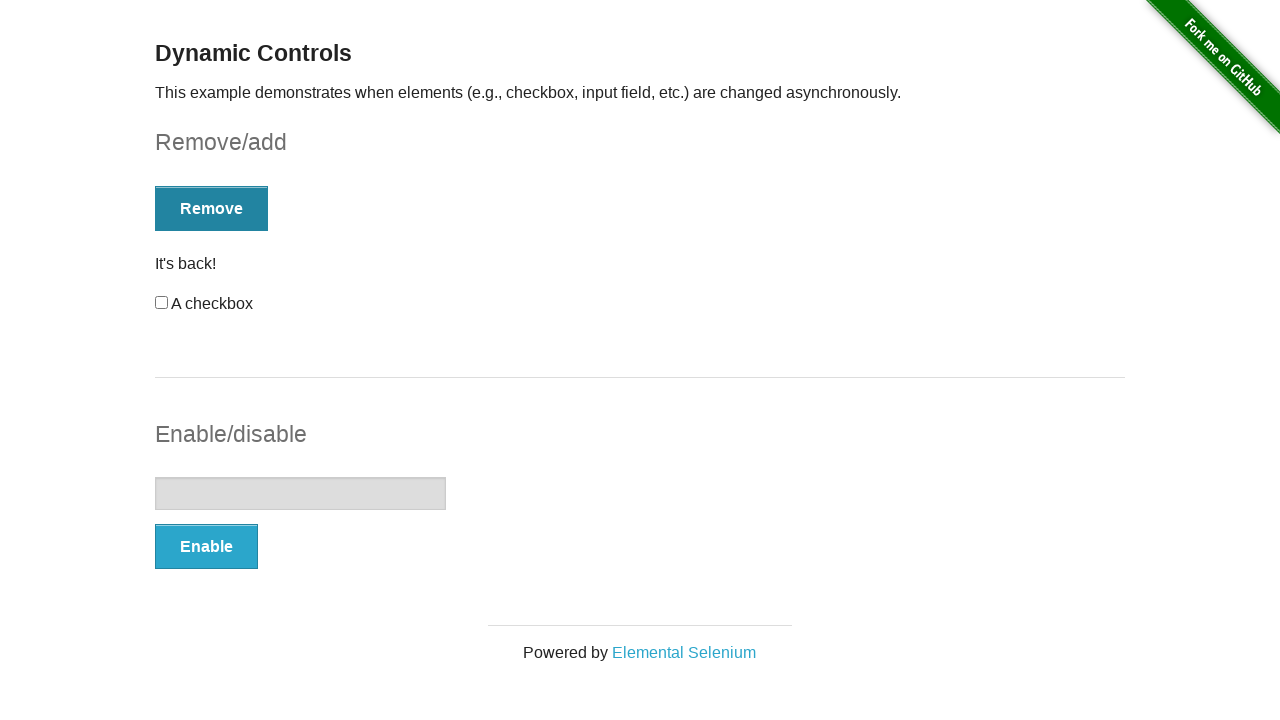

Clicked Remove button to hide checkbox again at (212, 208) on form#checkbox-example > button[type='button']
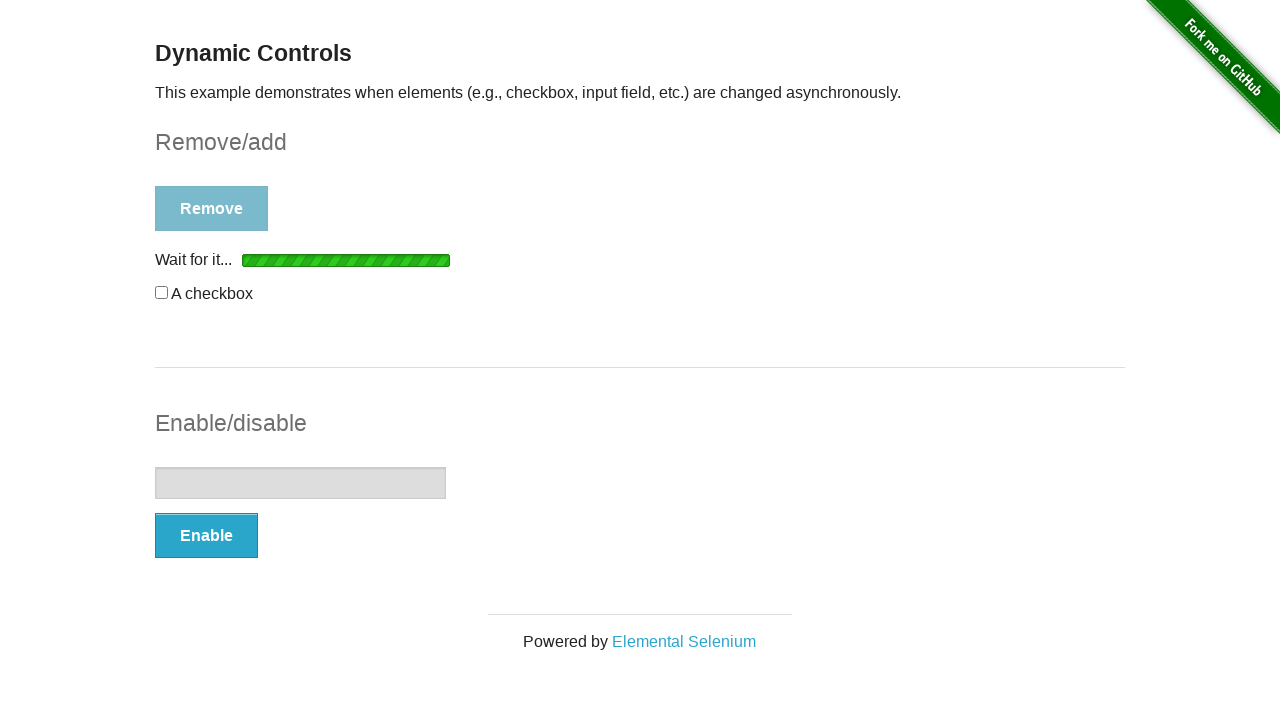

Clicked Add button to show checkbox again at (196, 208) on form#checkbox-example > button[type='button']
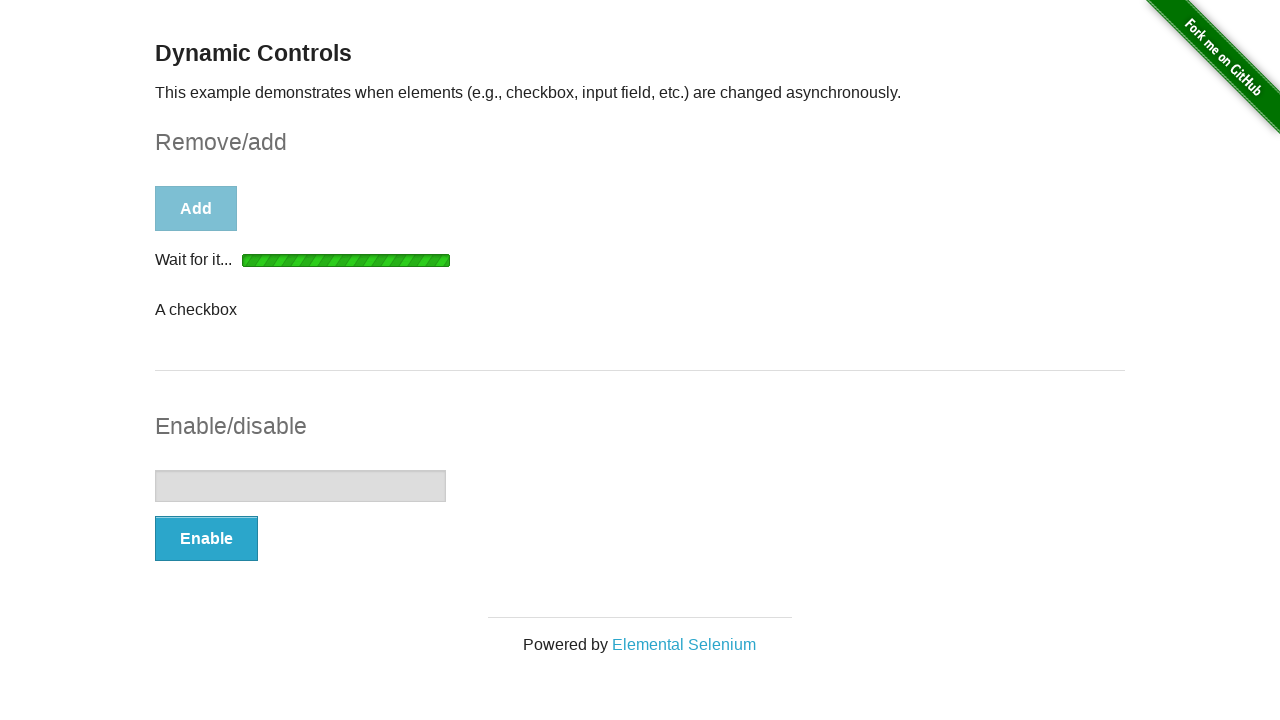

Checkbox became visible again
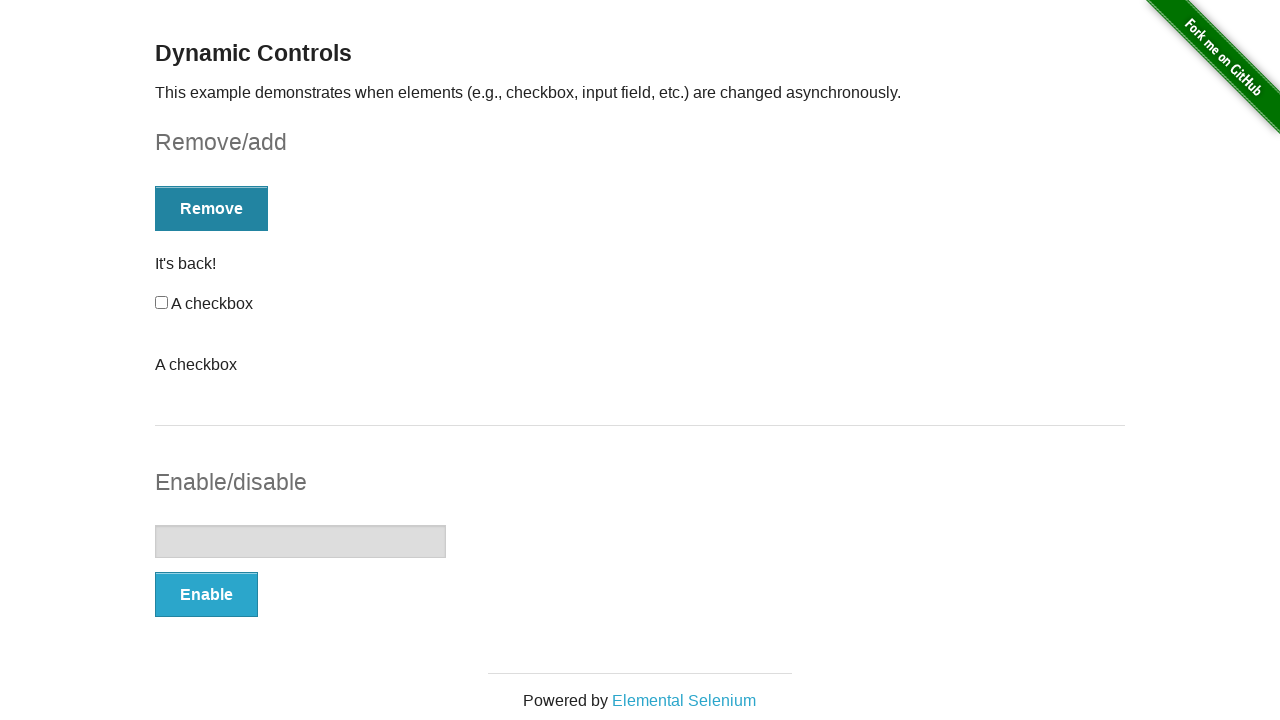

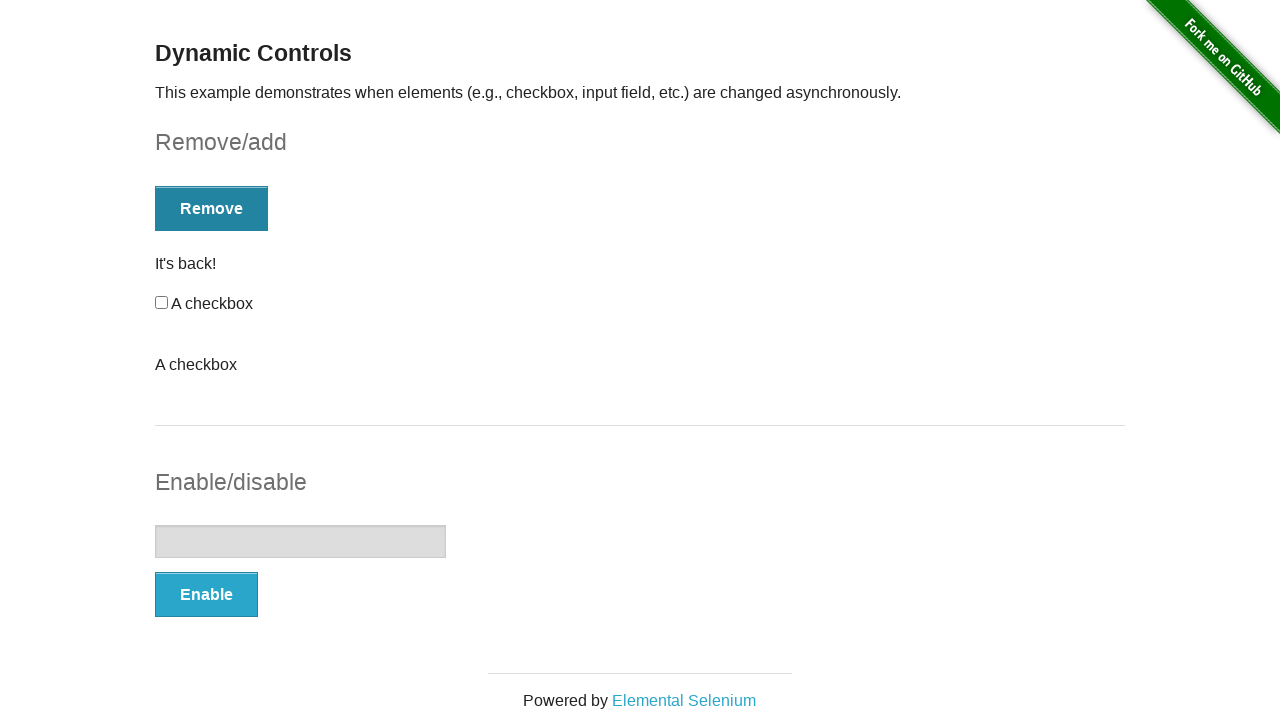